Tests hover menu activation by hovering over the Books menu item and verifying it becomes active

Starting URL: https://www.labirint.ru/

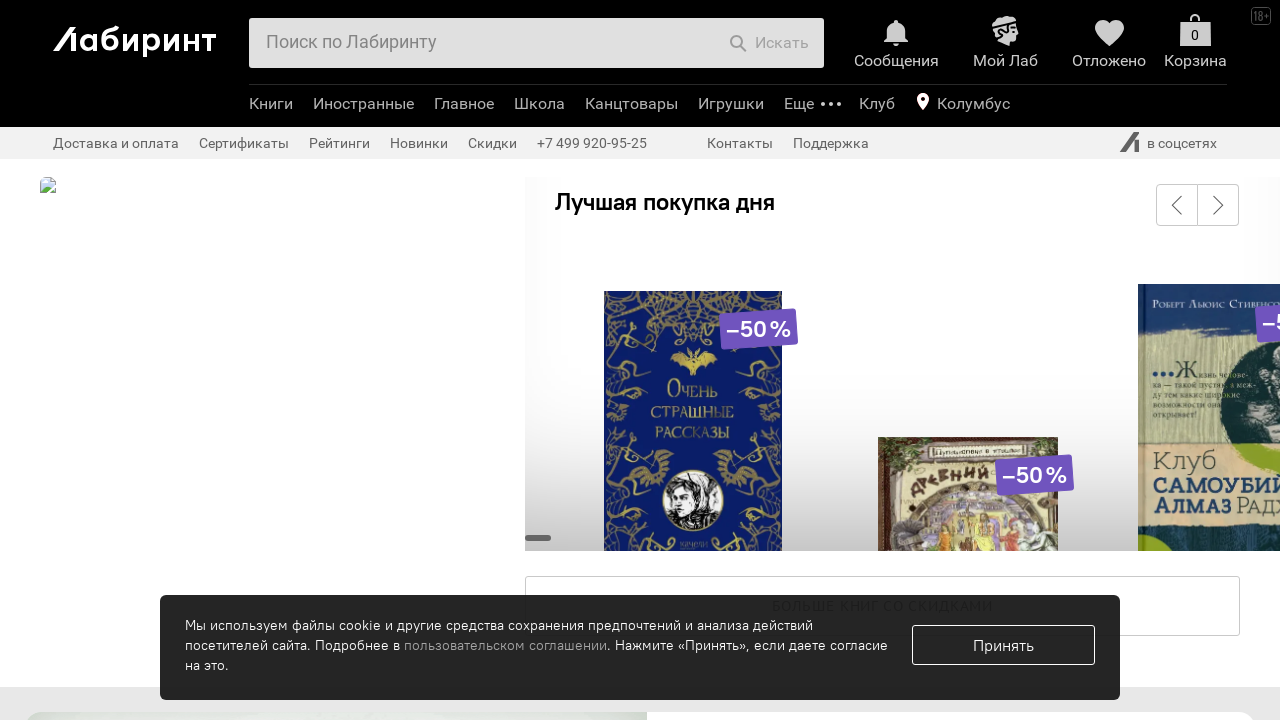

Hovered over Books menu item to activate dropdown at (276, 106) on xpath=//li[@data-event-content='Книги']
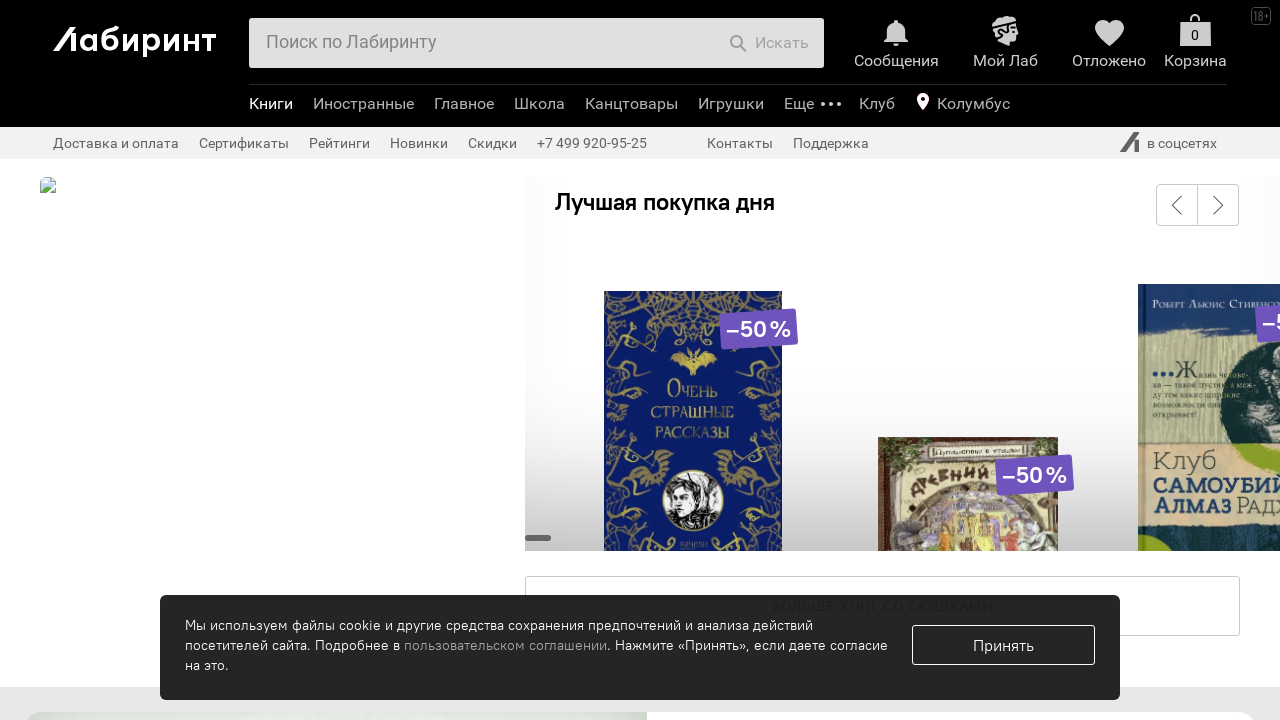

Books menu item became active with 'b-toggle-active' class
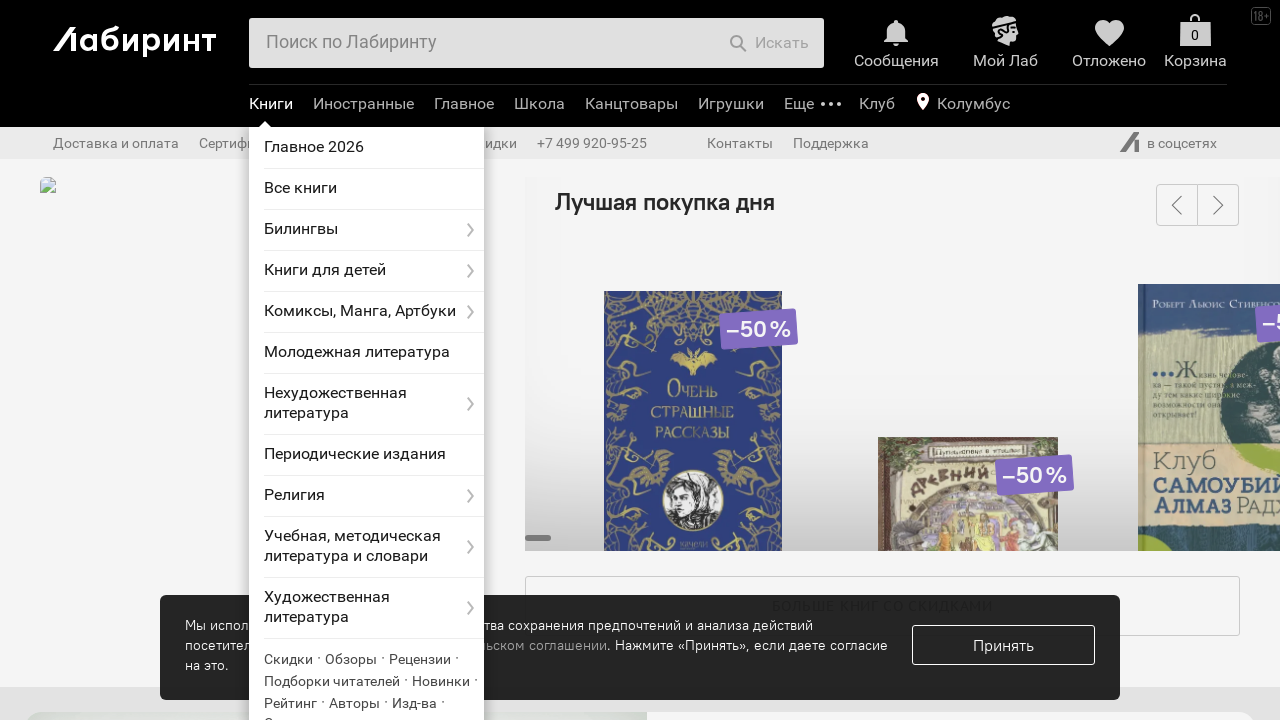

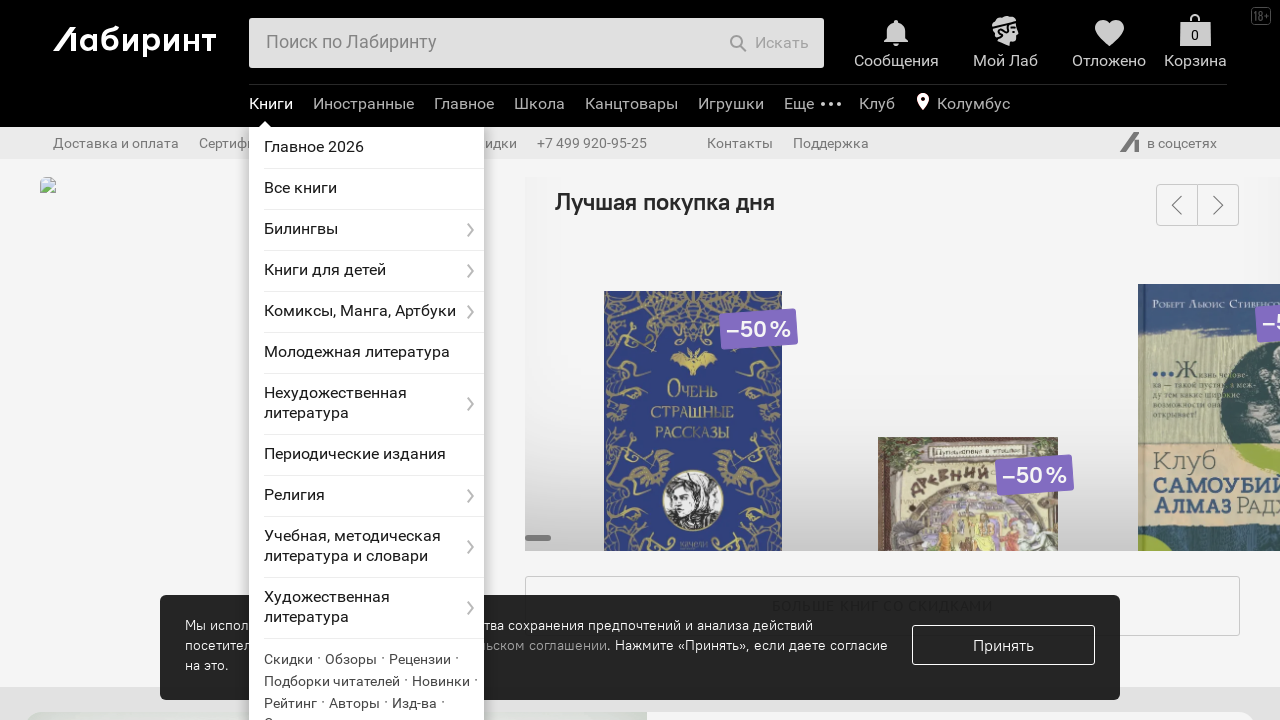